Tests the general knowledge aptitude quiz flow on IndiaBix by starting a test, then submitting it, and accepting the confirmation alert.

Starting URL: https://www.indiabix.com/online-test/general-knowledge-test/random

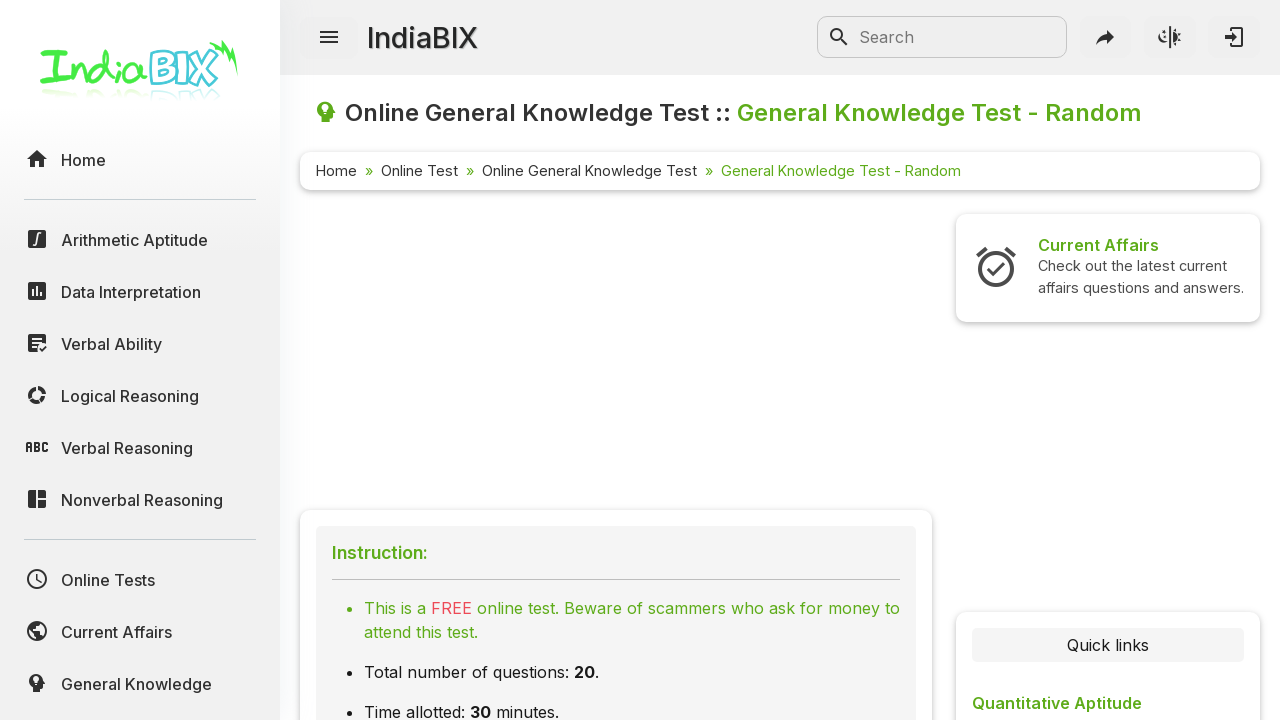

Waited for page to load with networkidle state
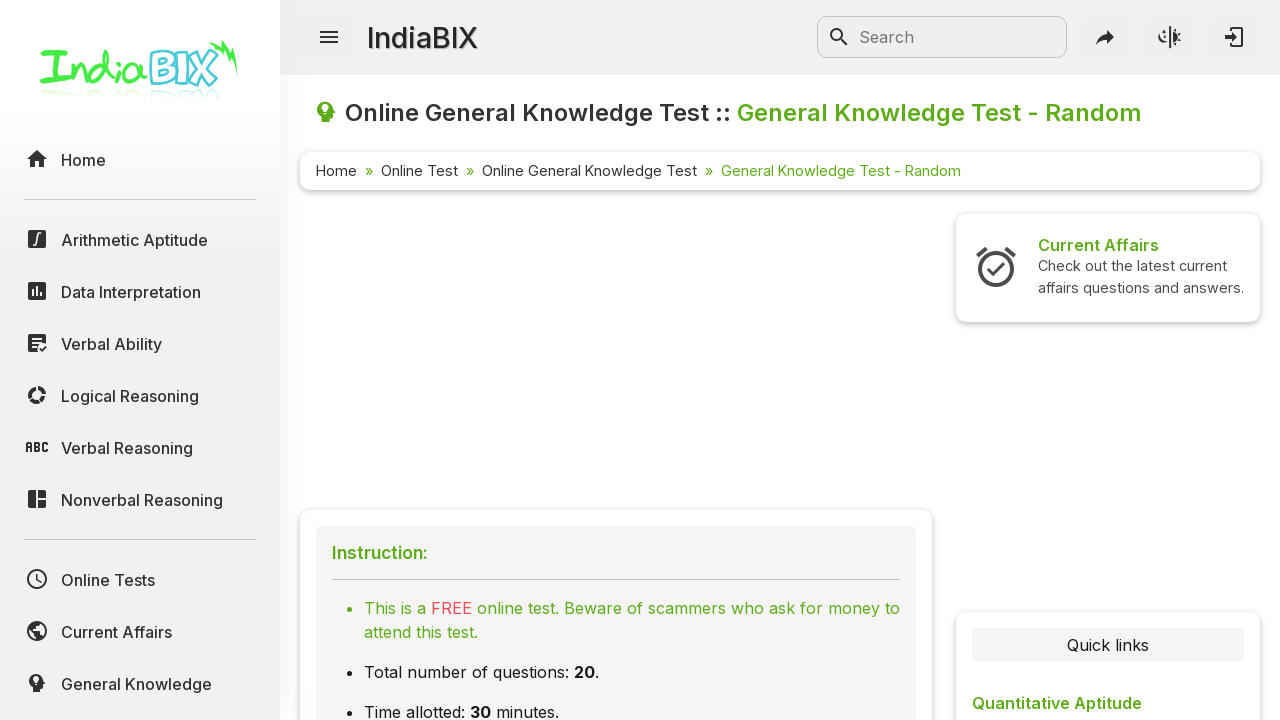

Clicked the 'Start Test' button to begin general knowledge aptitude quiz at (616, 360) on #btnStartTest
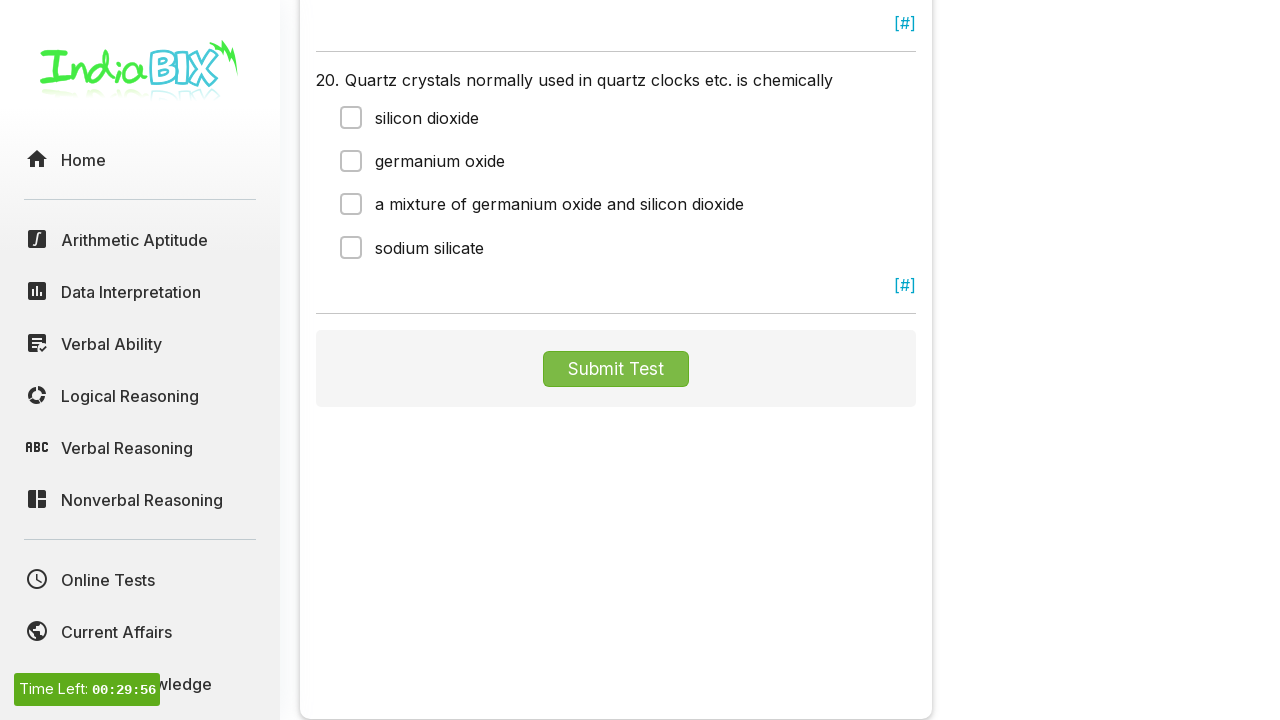

Test questions loaded and container appeared
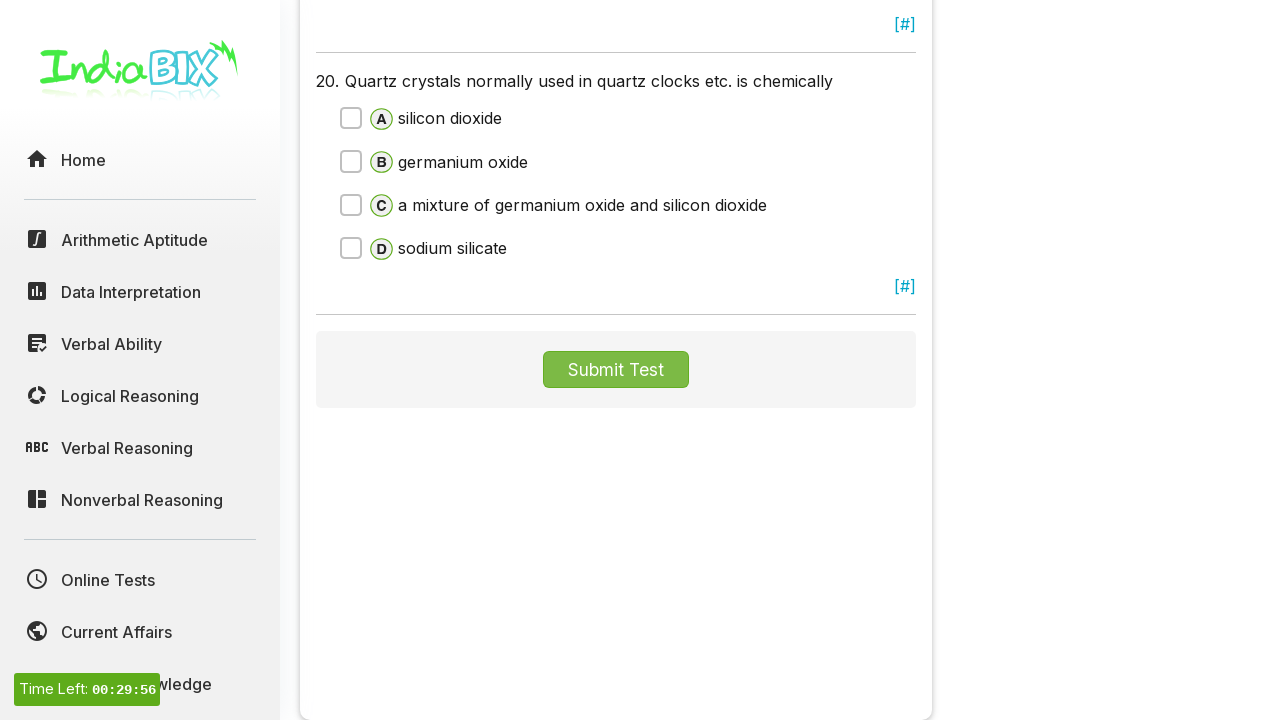

Clicked the 'Submit Test' button to submit quiz at (616, 369) on #btnSubmitTest
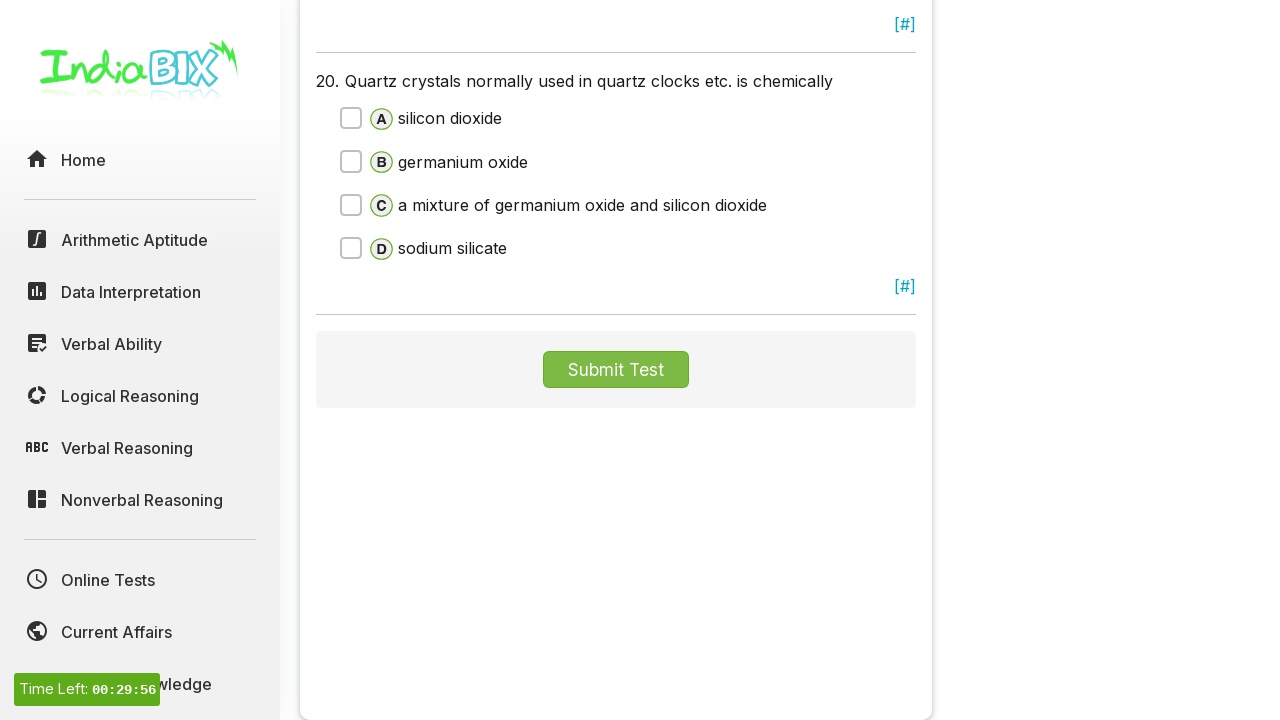

Set up dialog handler to accept confirmation alert
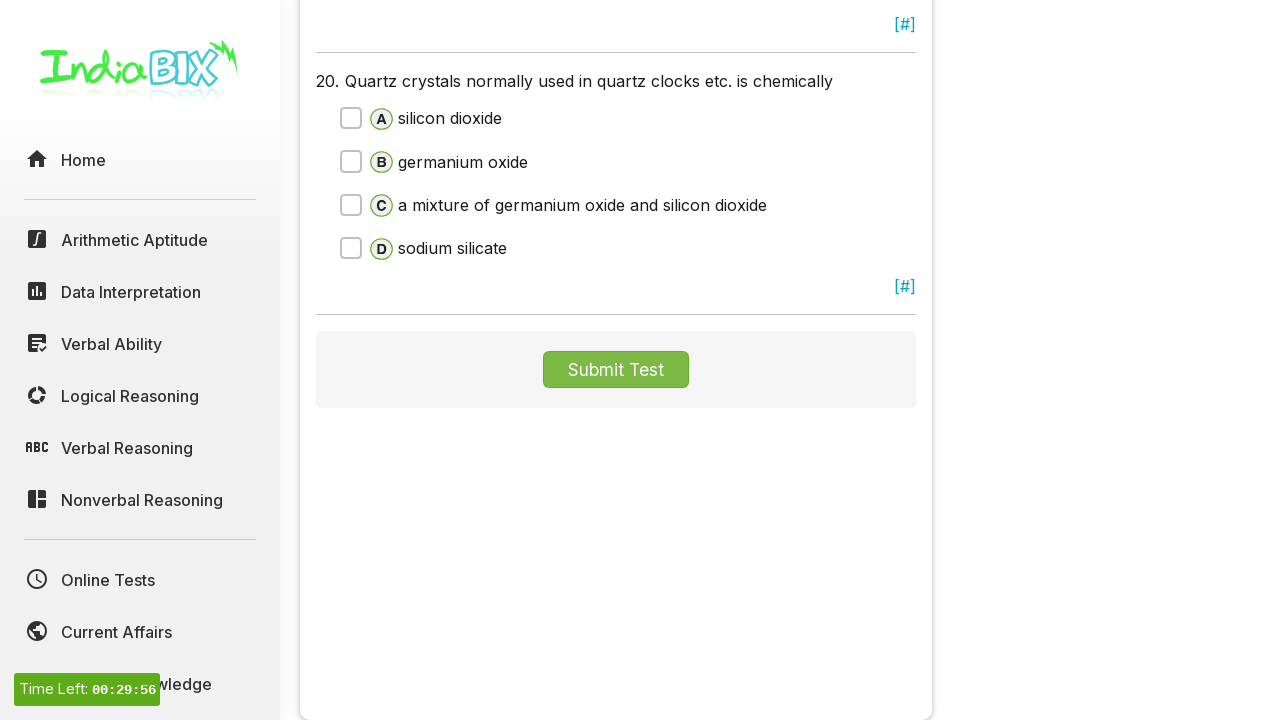

Results page loaded after accepting confirmation alert
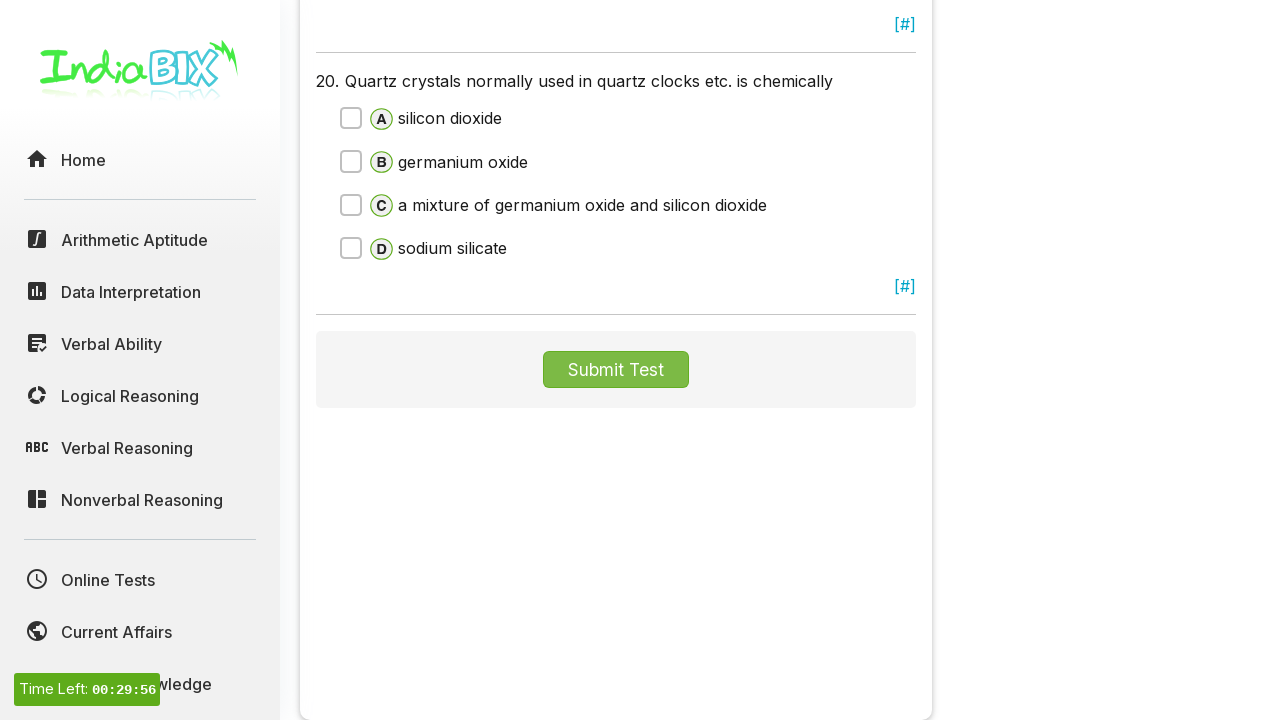

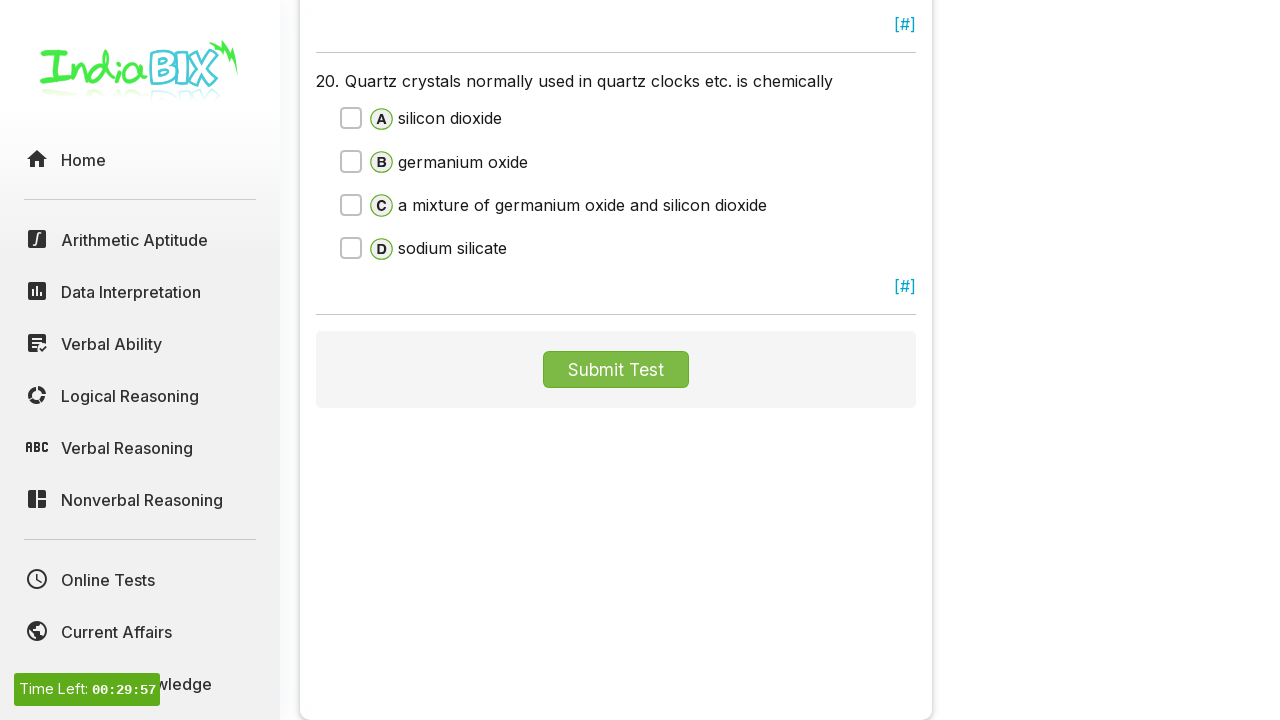